Tests navigation to error code page by clicking the link

Starting URL: https://testautomationpractice.blogspot.com/

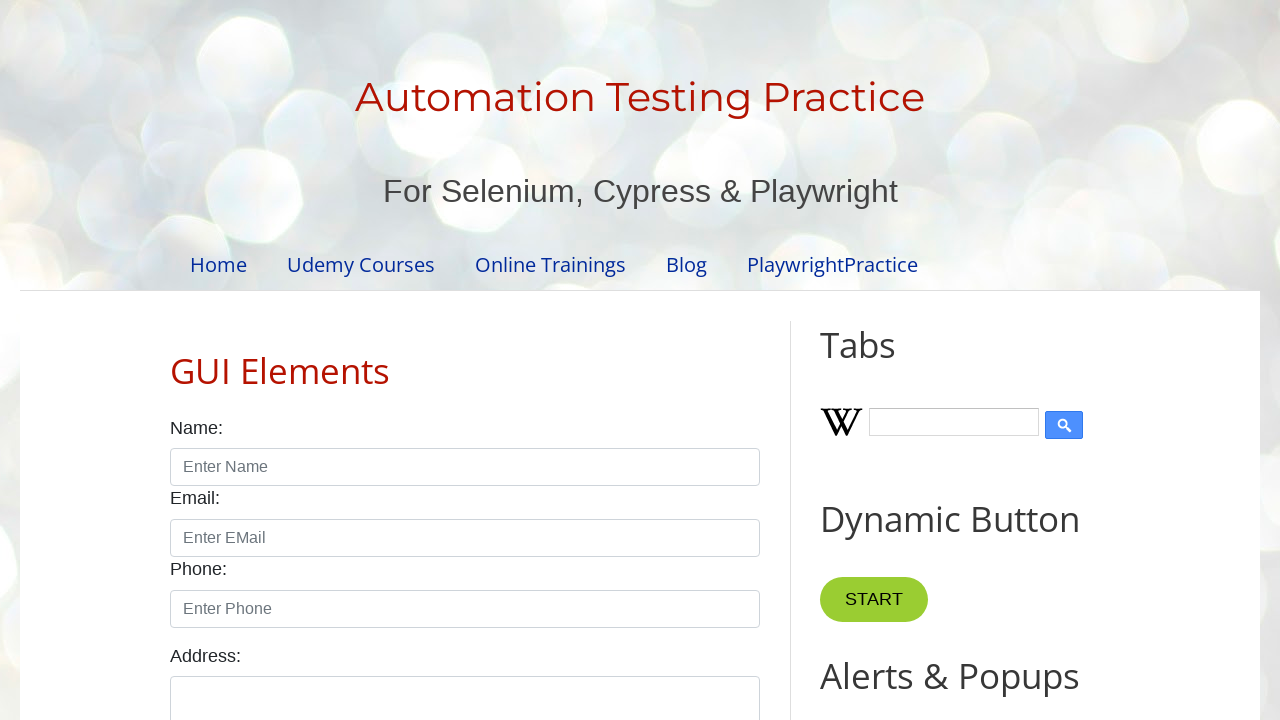

Clicked on 'Errorcode 400' link to navigate to error code page at (965, 360) on text=Errorcode 400
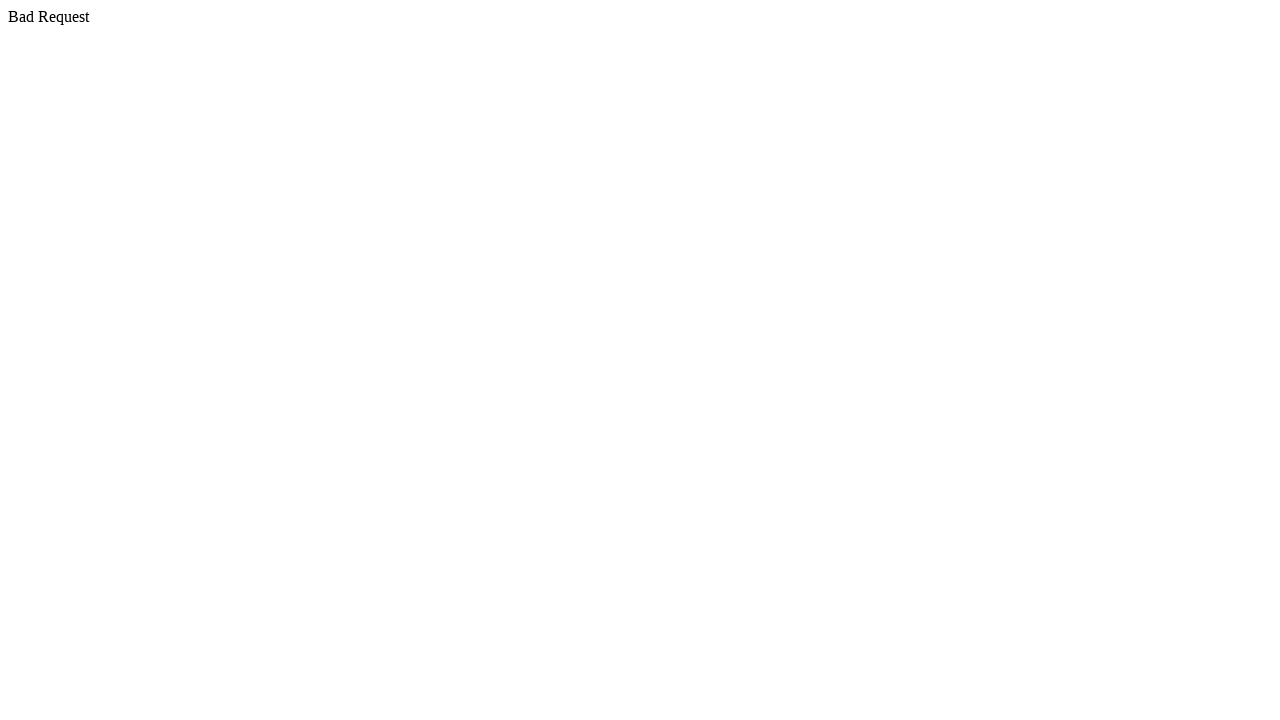

Error code page loaded and body element is visible
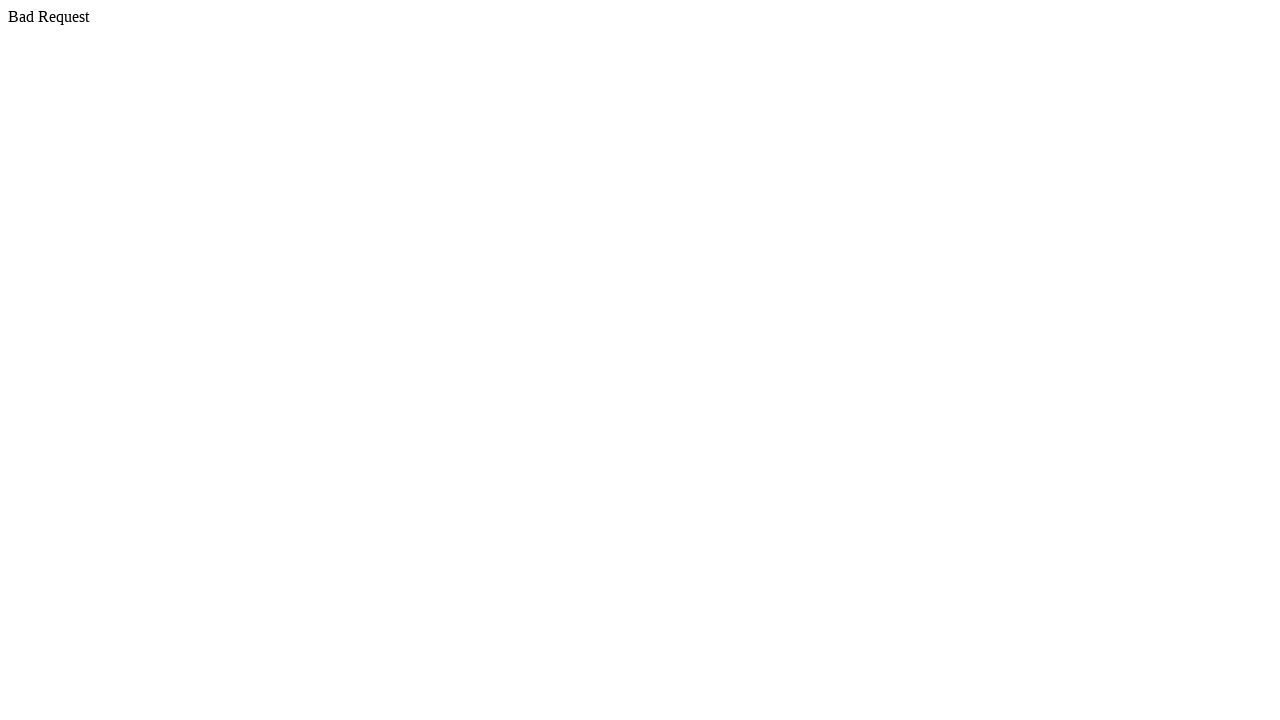

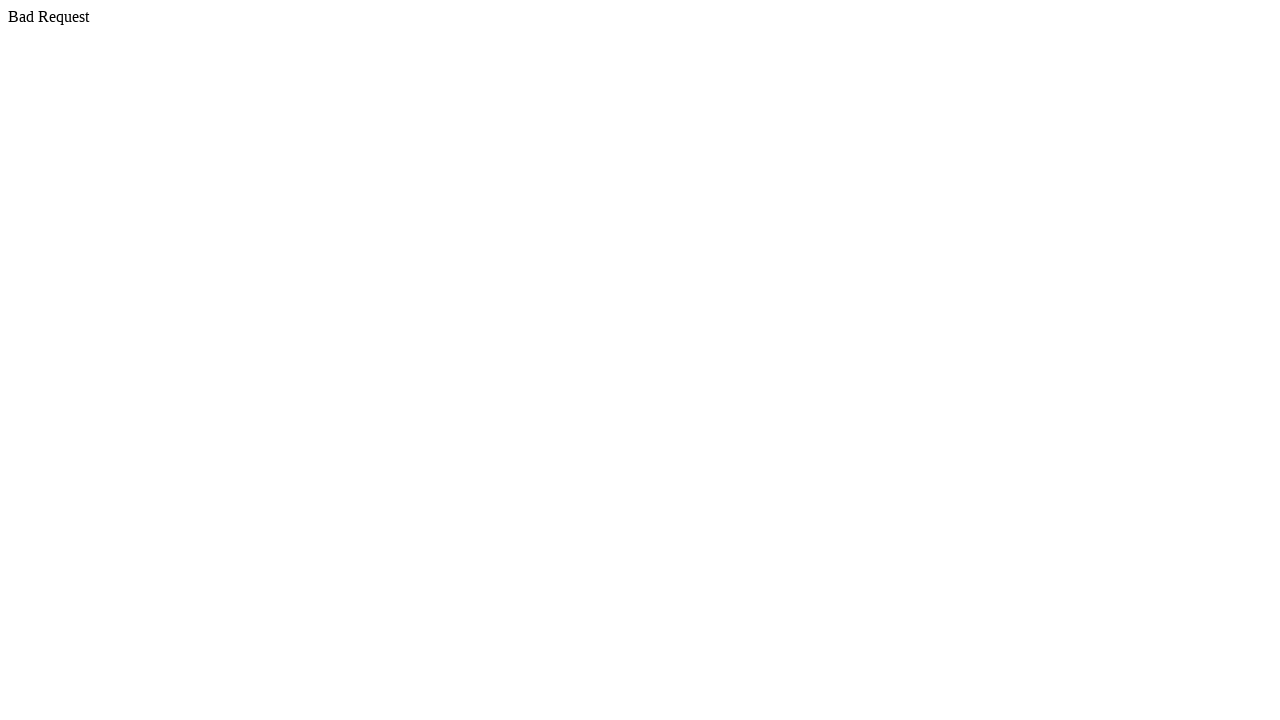